Tests JavaScript alert handling by navigating to a basic elements page, clicking a button that triggers an alert, and accepting the alert dialog.

Starting URL: http://automationbykrishna.com/

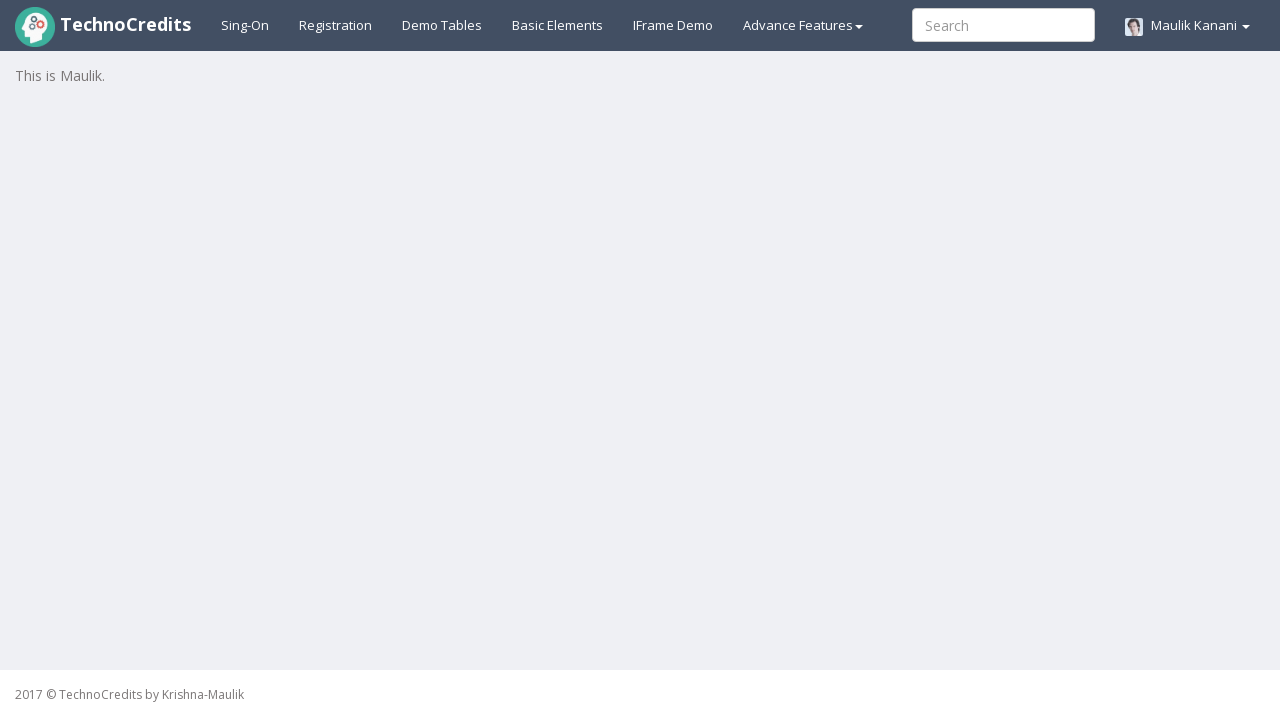

Clicked on 'Basic' link to navigate to basic elements page at (558, 25) on a:has-text('Basic ')
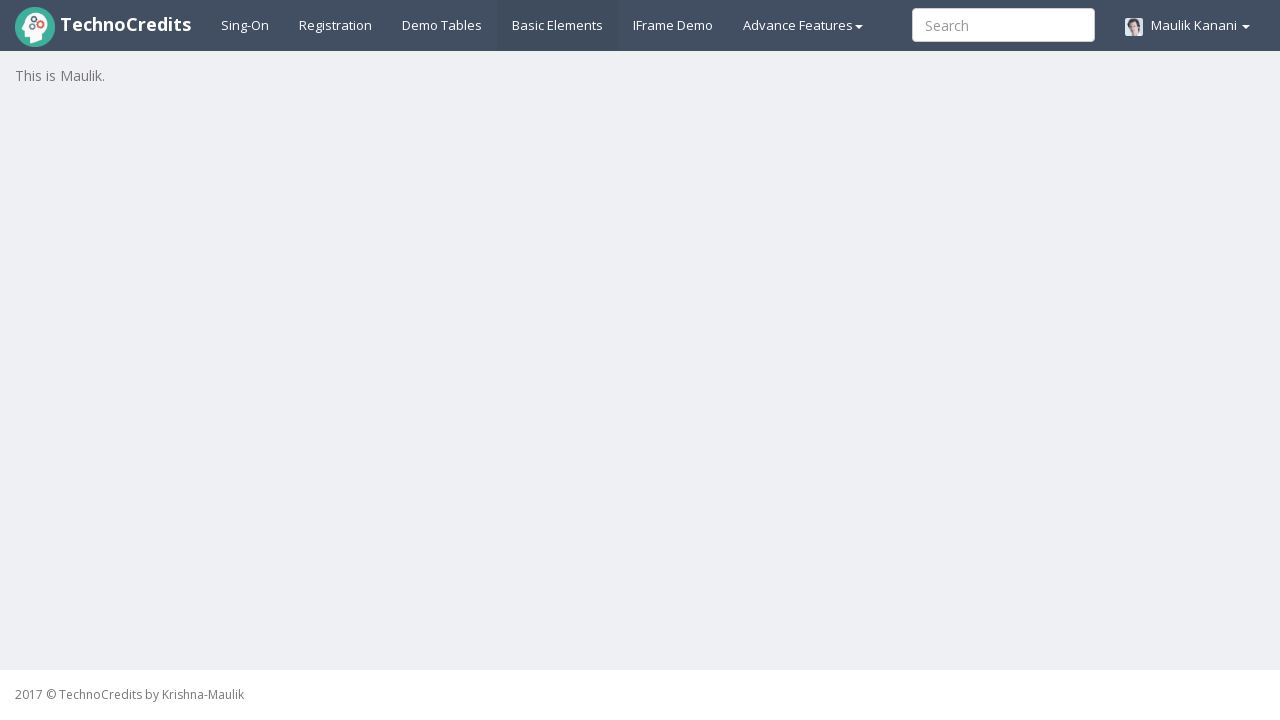

Waited for page to load
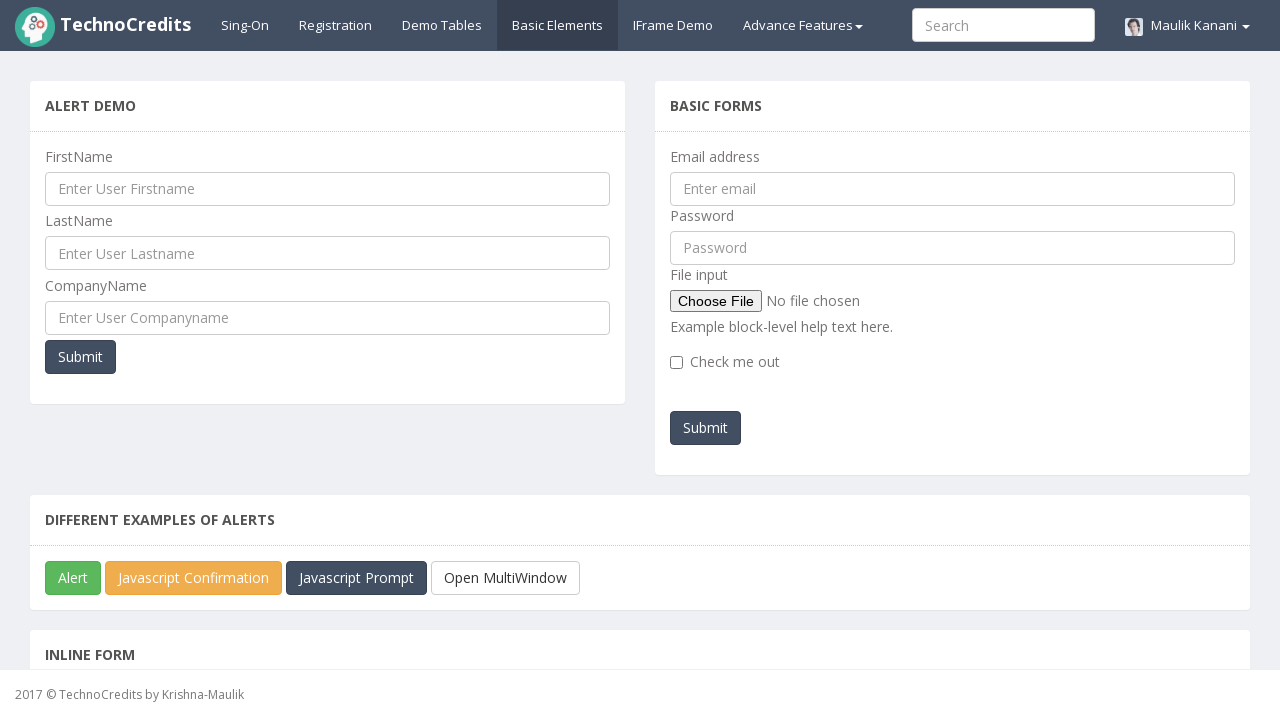

Scrolled down the page by 250 pixels
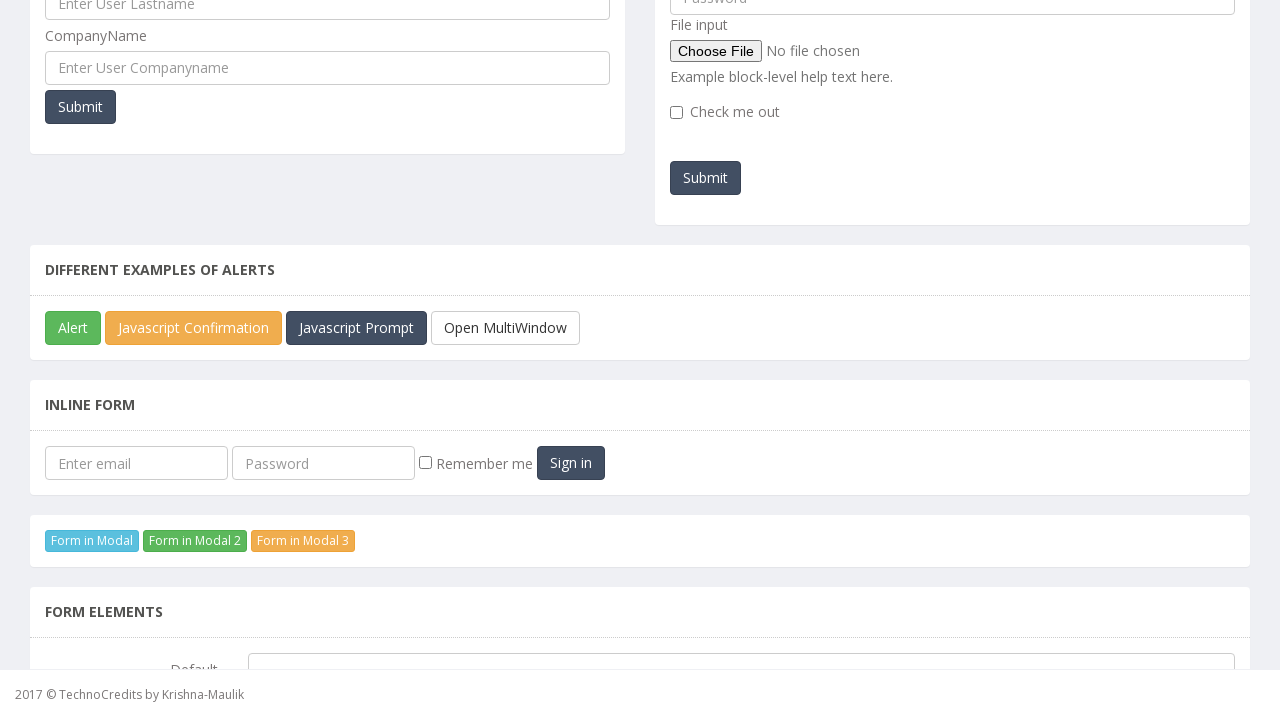

Set up dialog handler to accept alerts
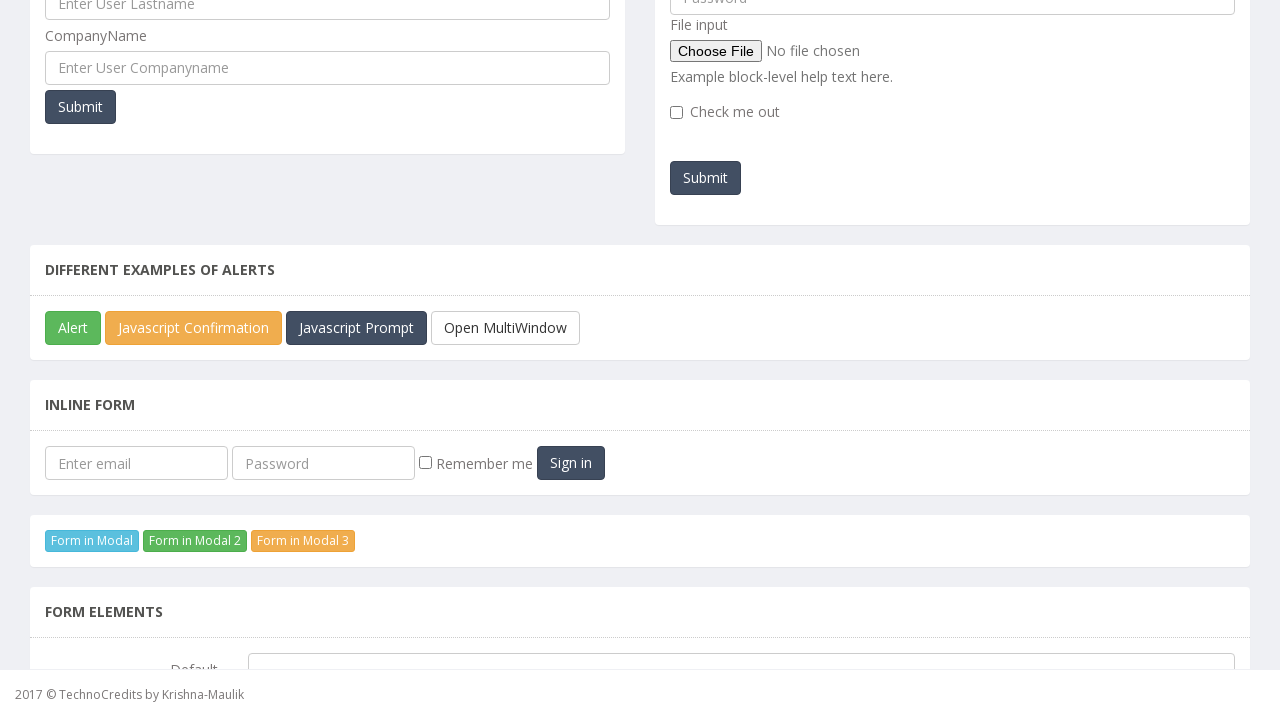

Clicked JavaScript Alert button to trigger alert dialog at (73, 328) on button#javascriptAlert
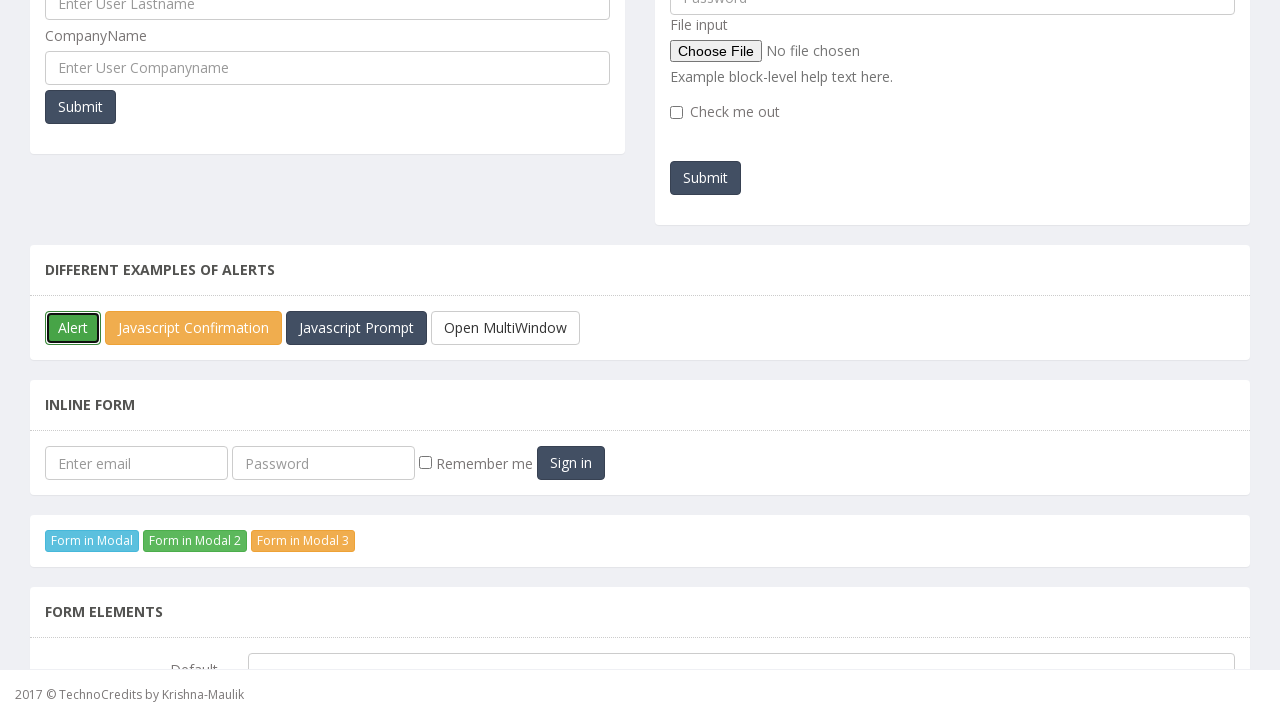

Waited for alert to be handled
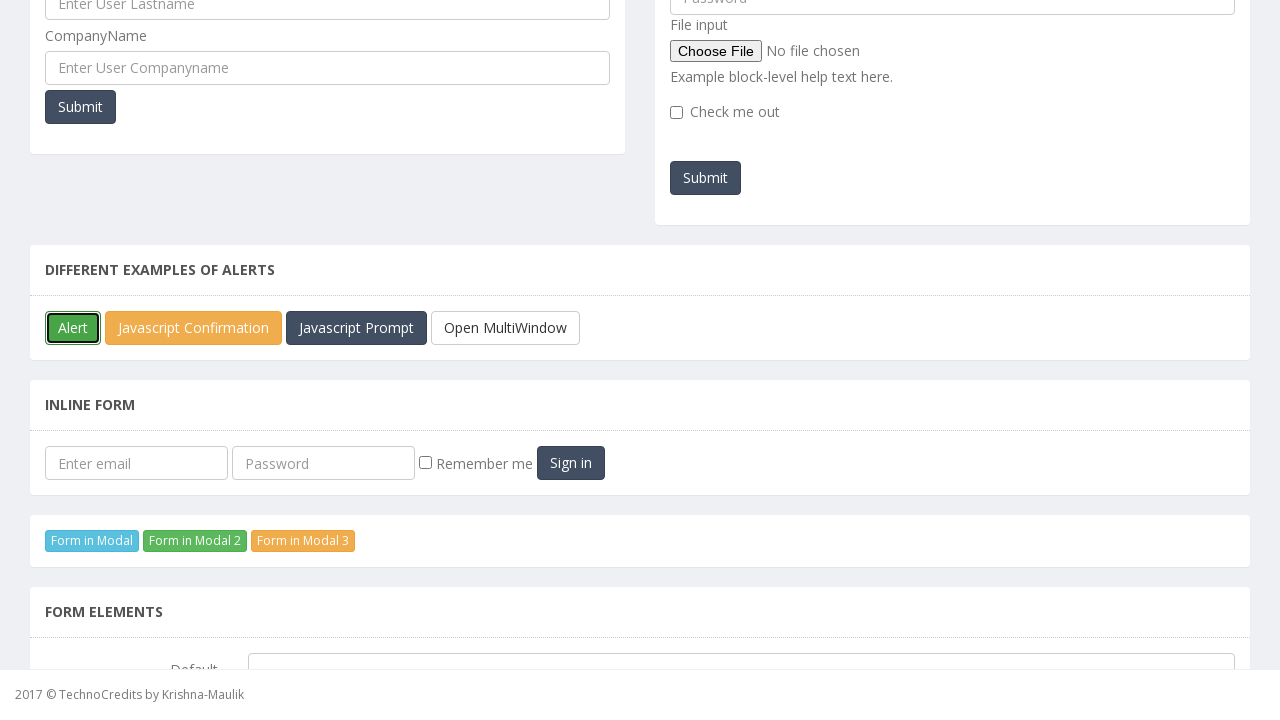

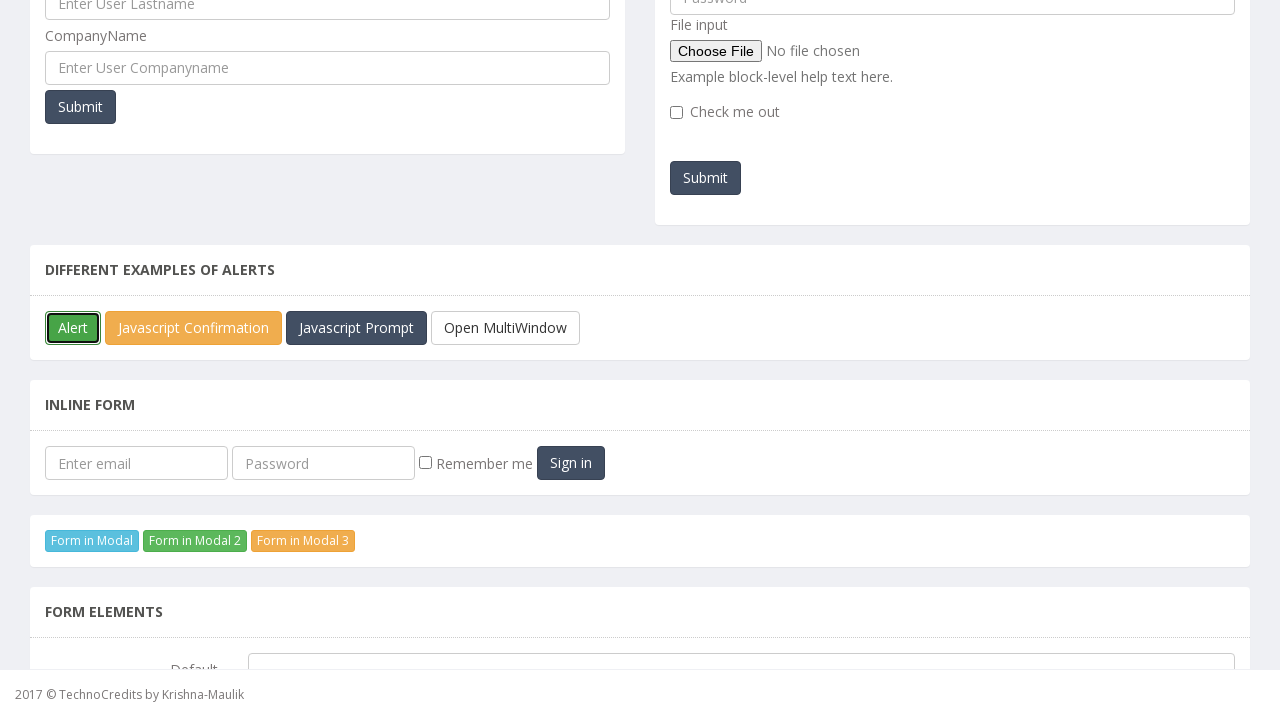